Tests a login form by entering username and password, clicking sign in, verifying error message appears, clicking forgot password link, and filling in a name field on the password recovery form

Starting URL: https://rahulshettyacademy.com/locatorspractice/

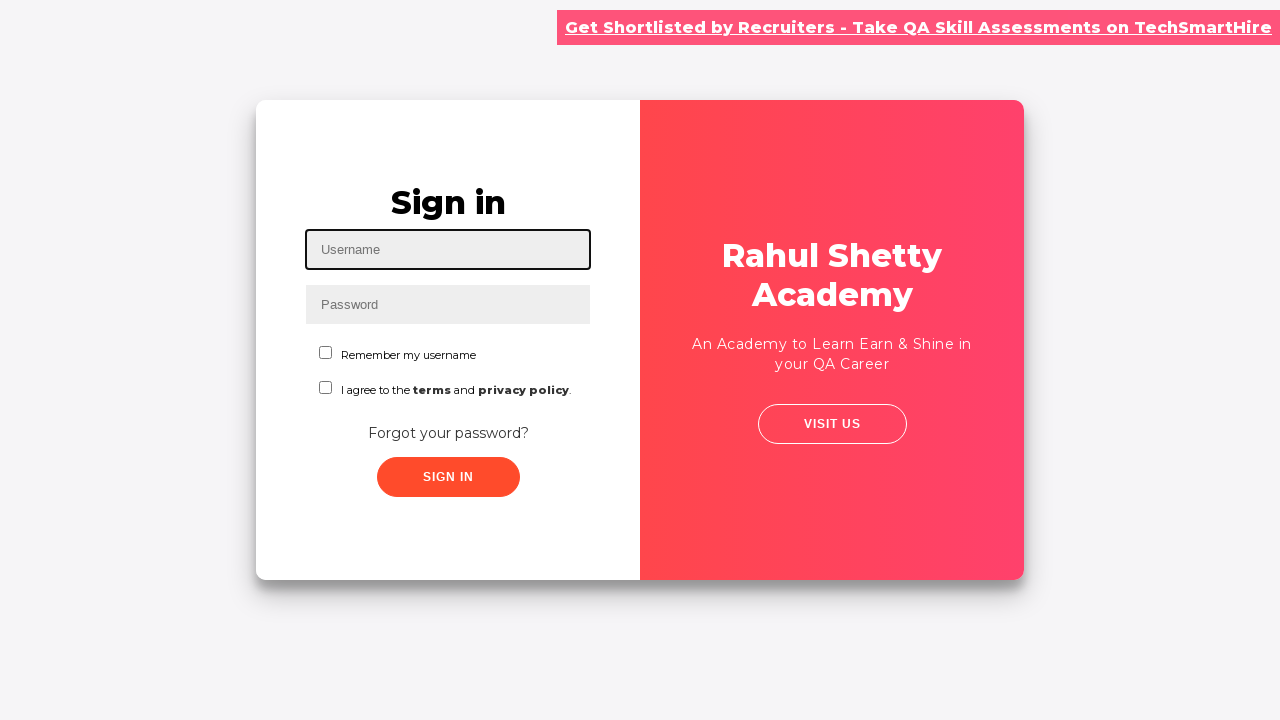

Filled username field with 'rahul' on #inputUsername
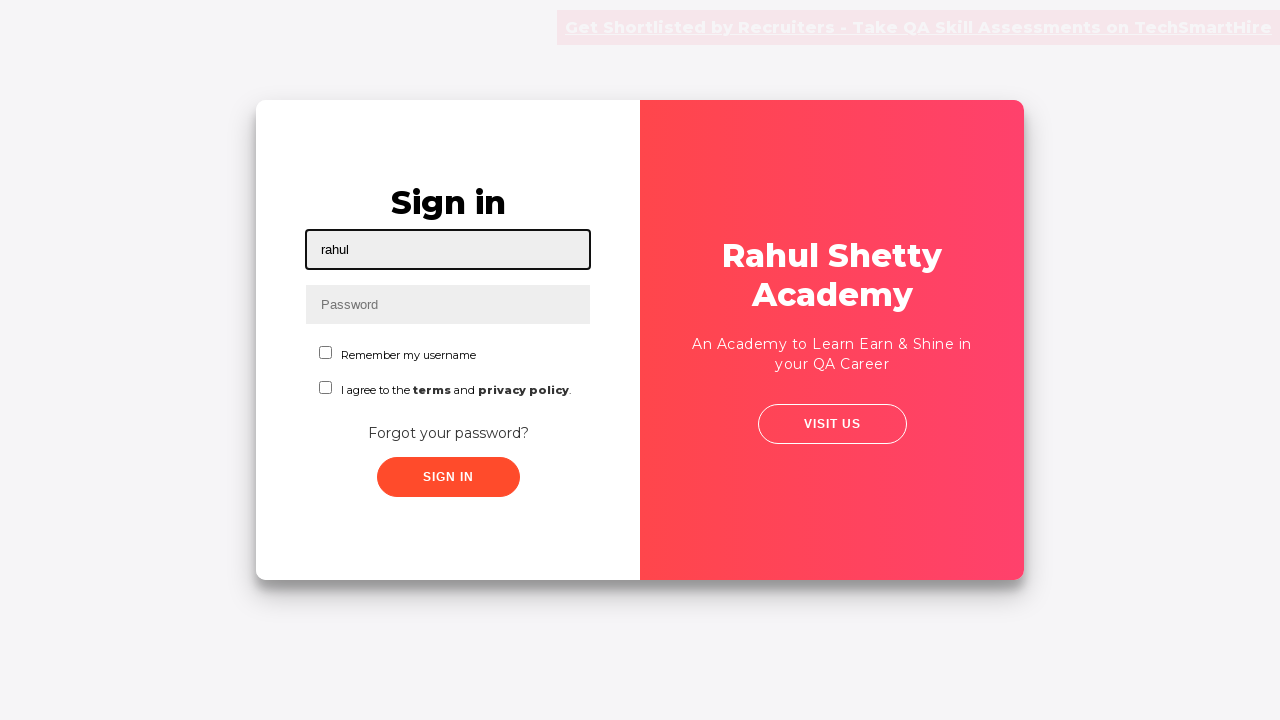

Filled password field with 'hello123' on input[name='inputPassword']
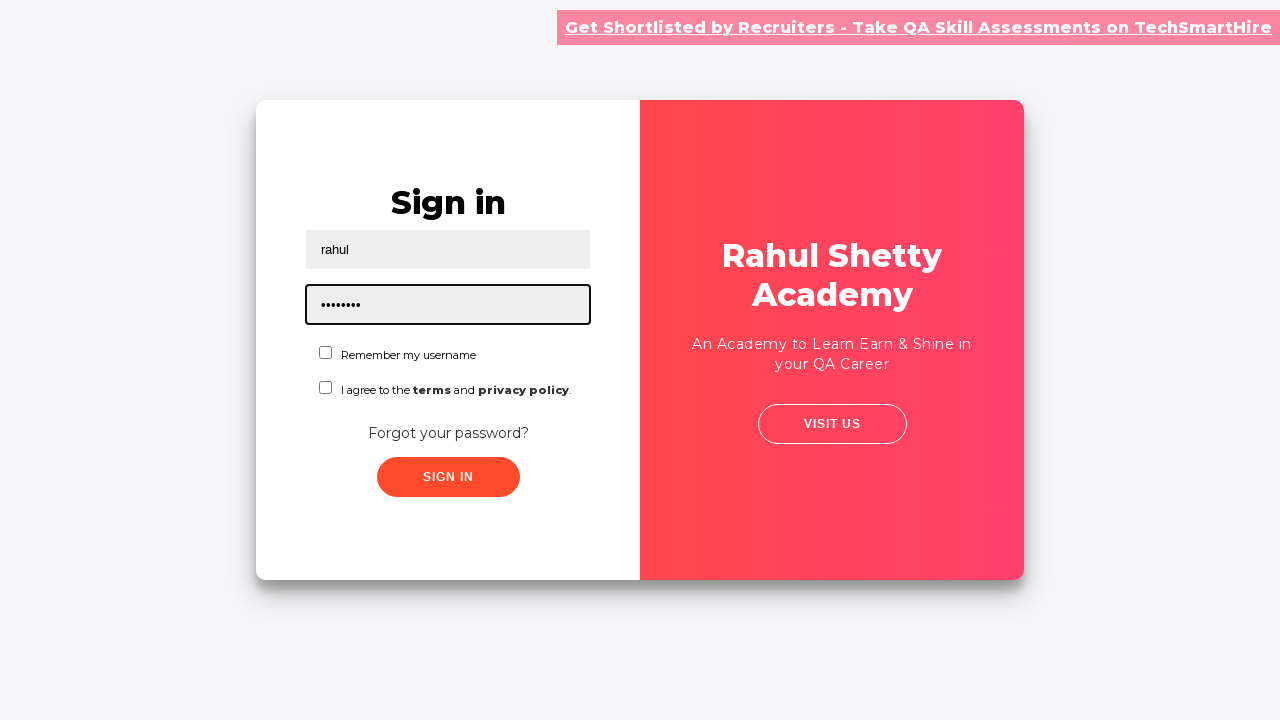

Clicked sign in button at (448, 477) on .signInBtn
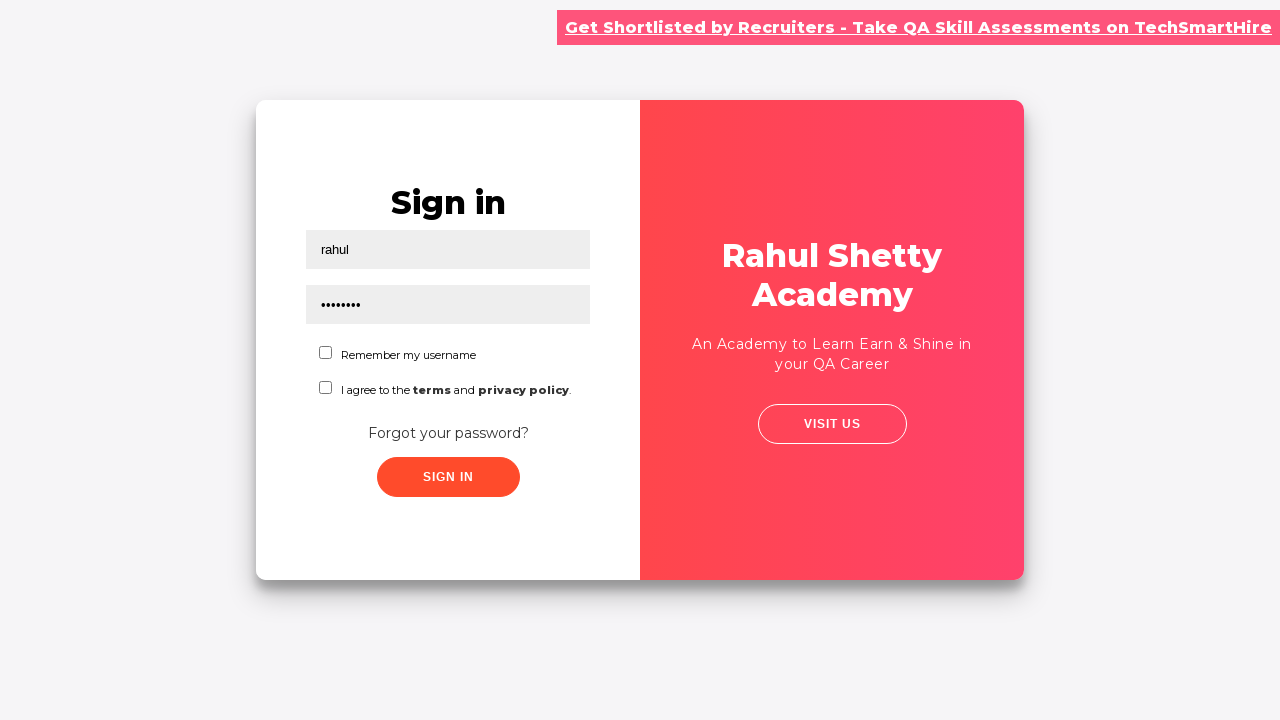

Error message appeared after failed login
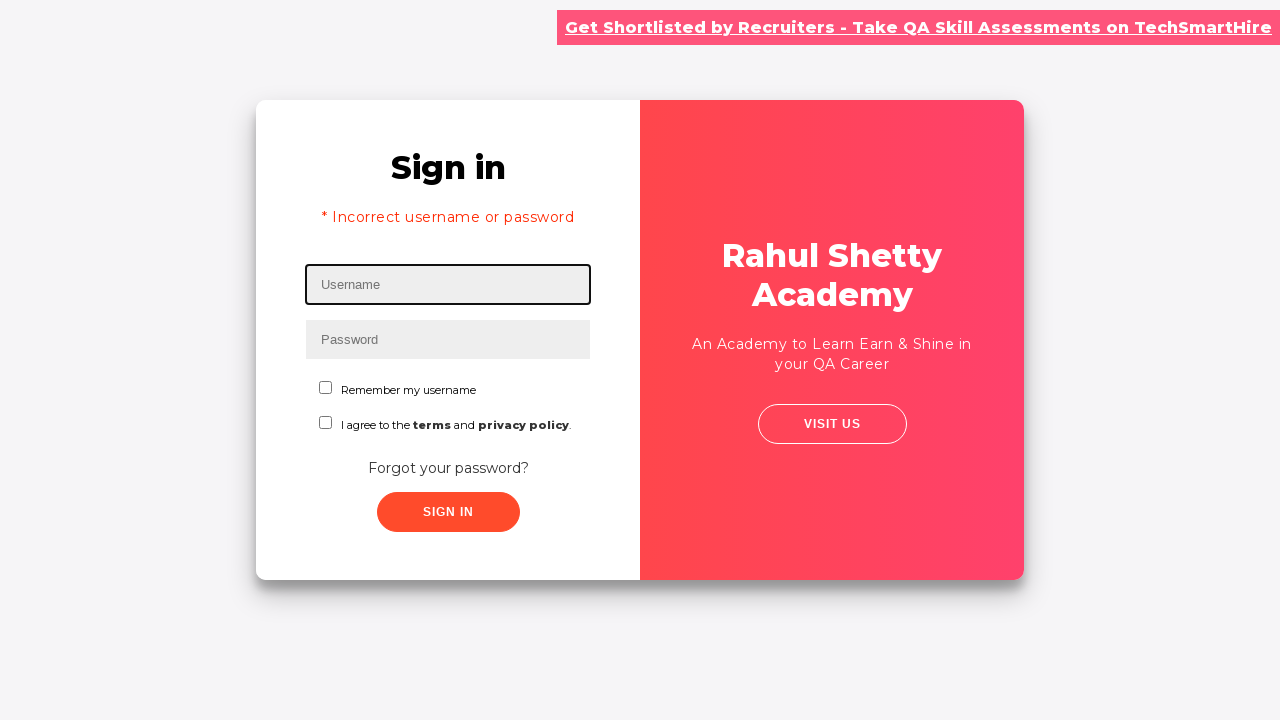

Clicked forgot password link at (448, 468) on text=Forgot your password?
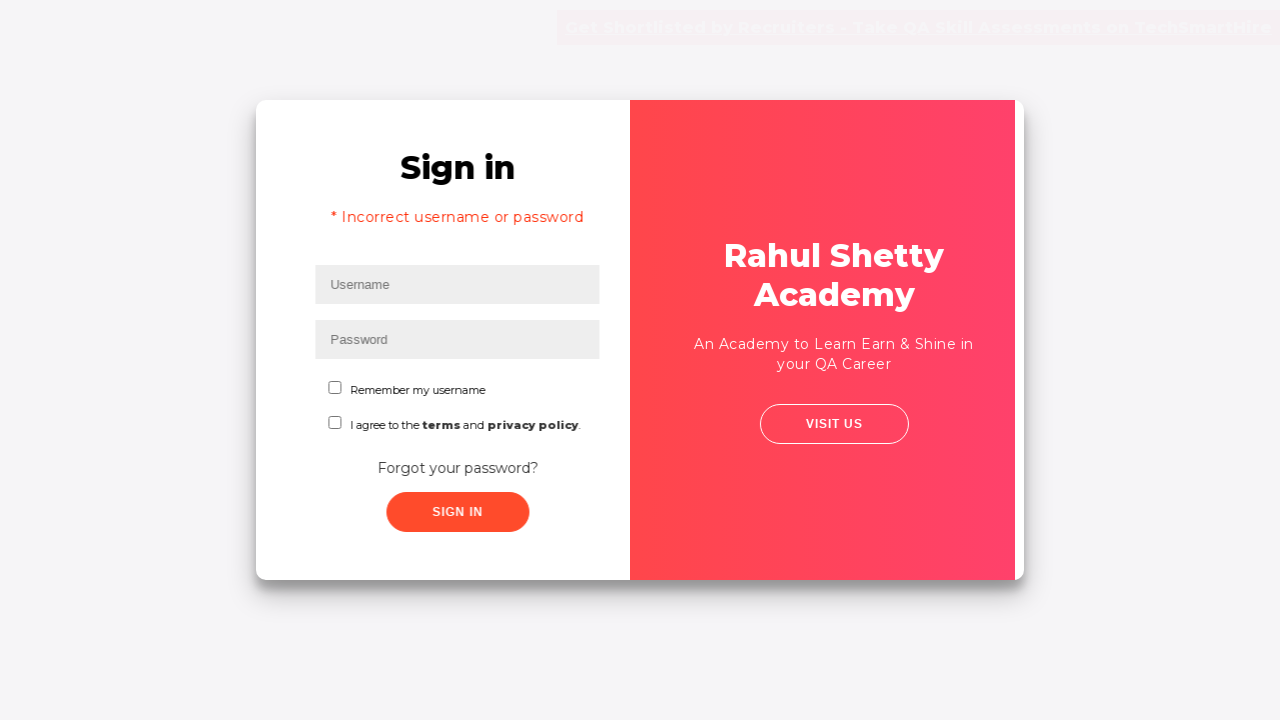

Filled name field with 'John' on password recovery form on input[placeholder='Name']
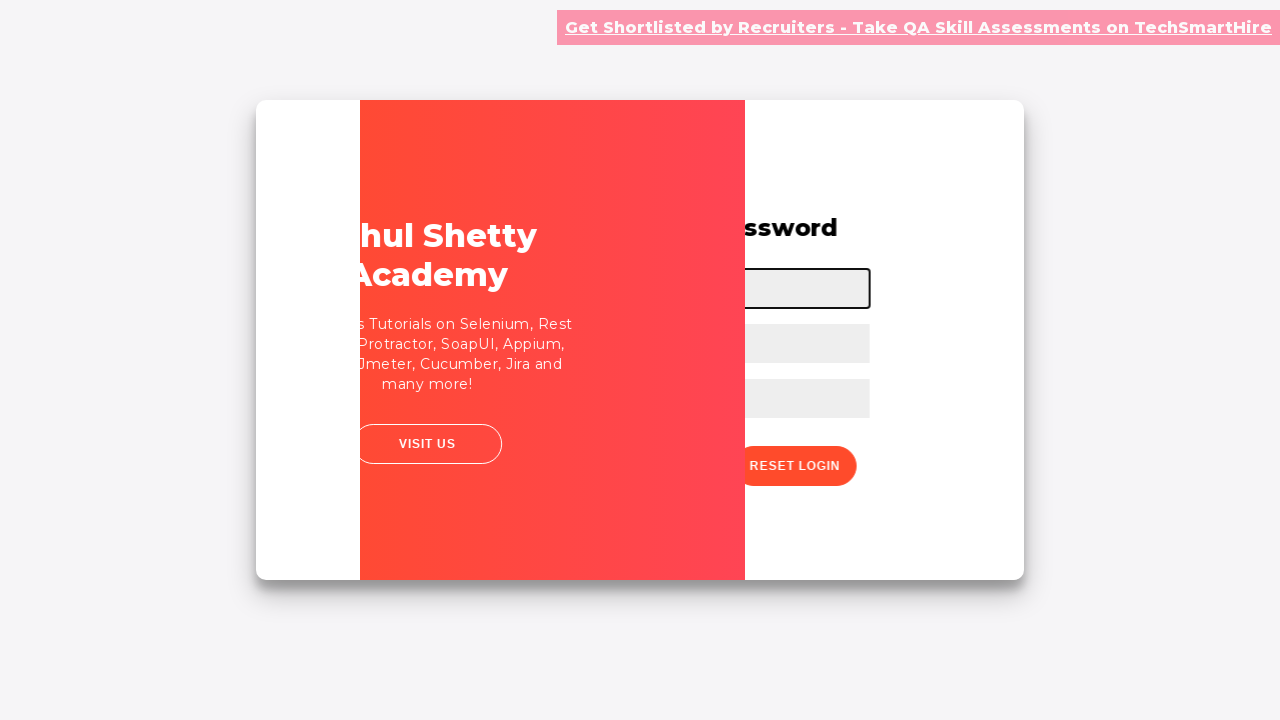

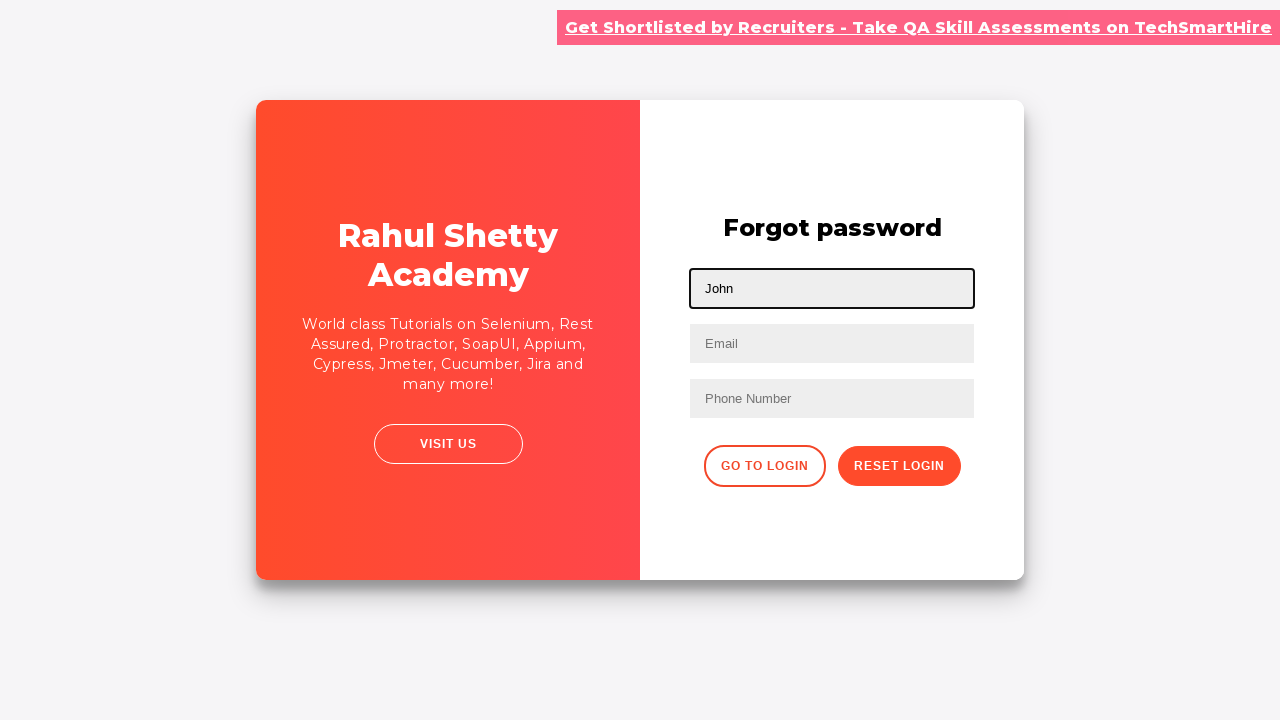